Tests drag and drop functionality on jQuery UI demo page by dragging an element into a drop zone within an iframe

Starting URL: https://jqueryui.com/droppable/

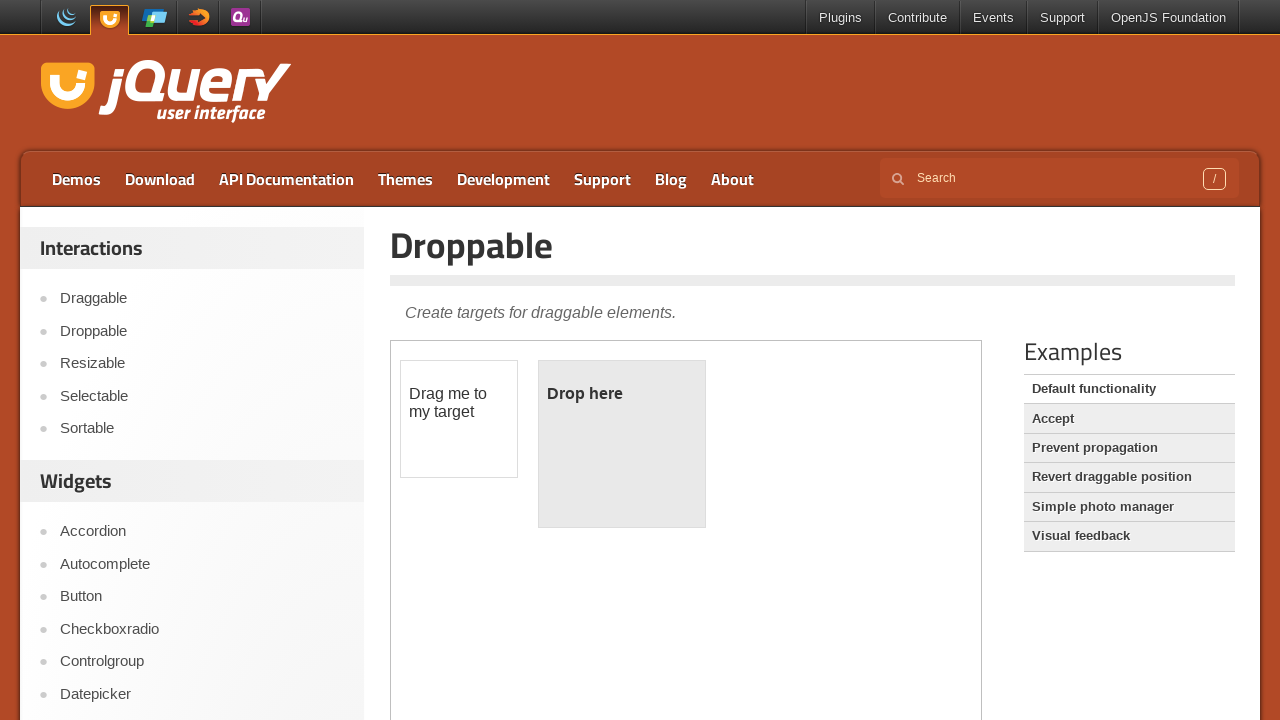

Located iframe containing drag and drop demo
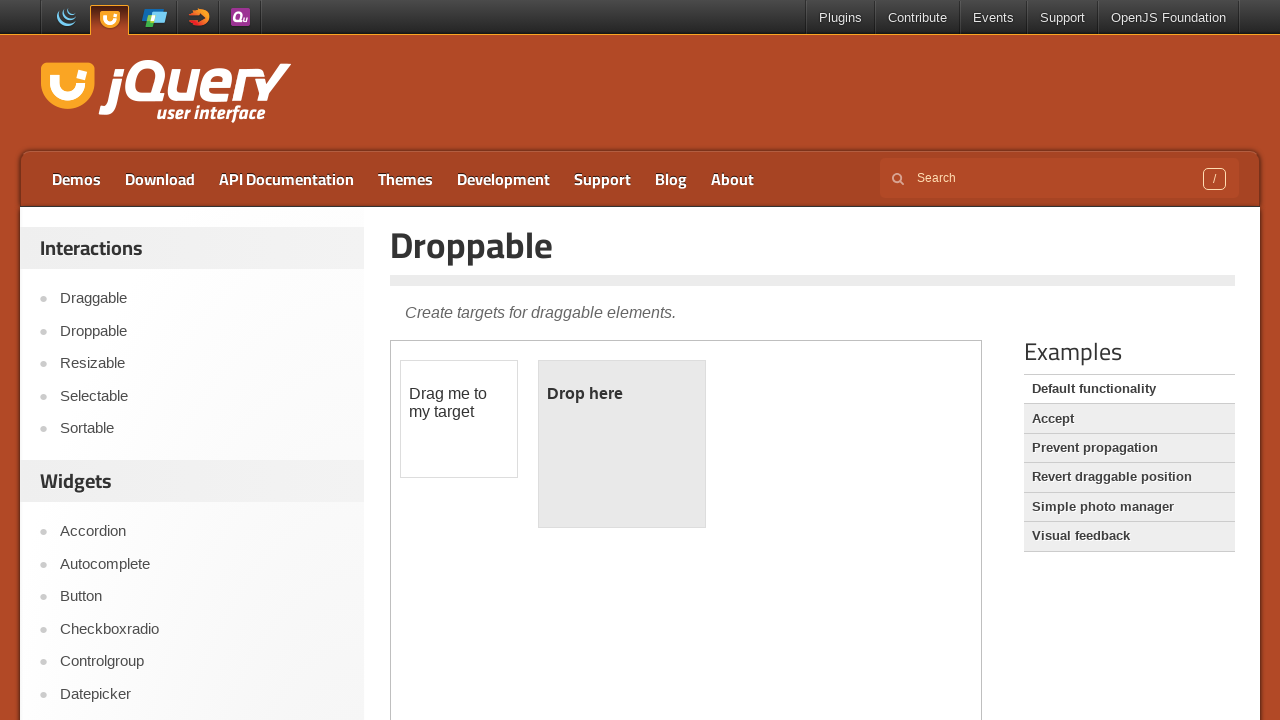

Located draggable element within iframe
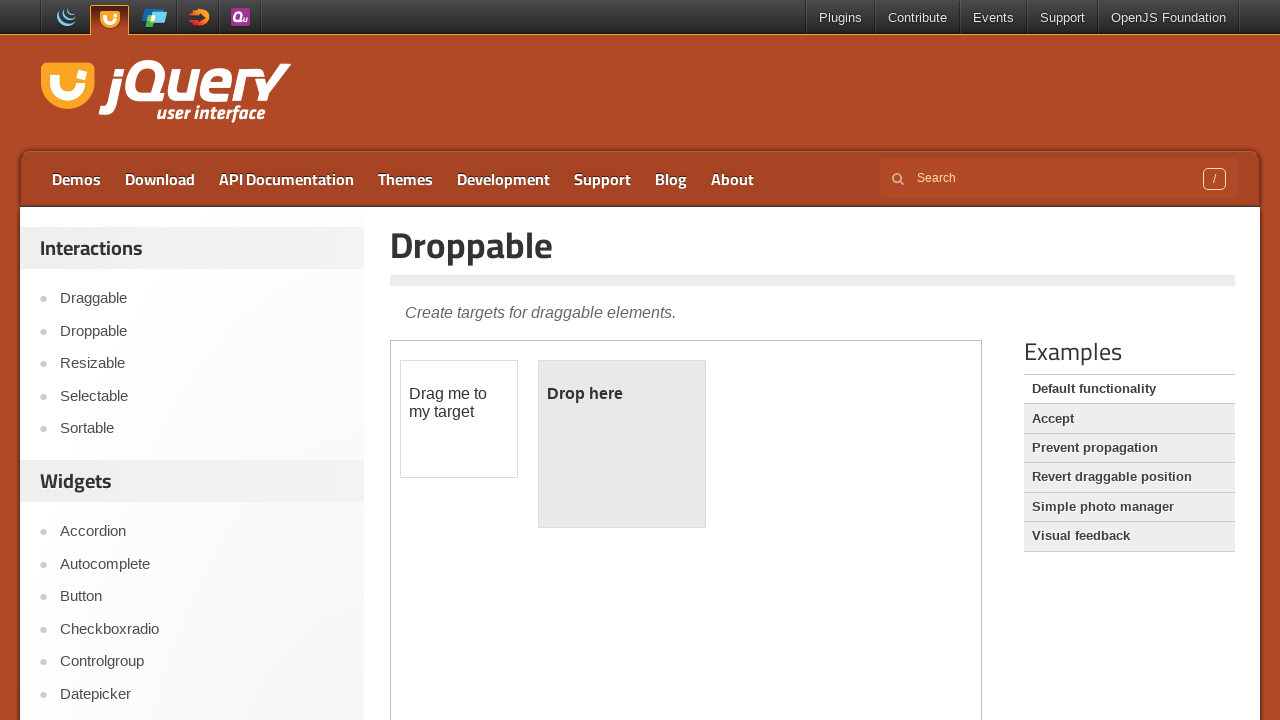

Located droppable element within iframe
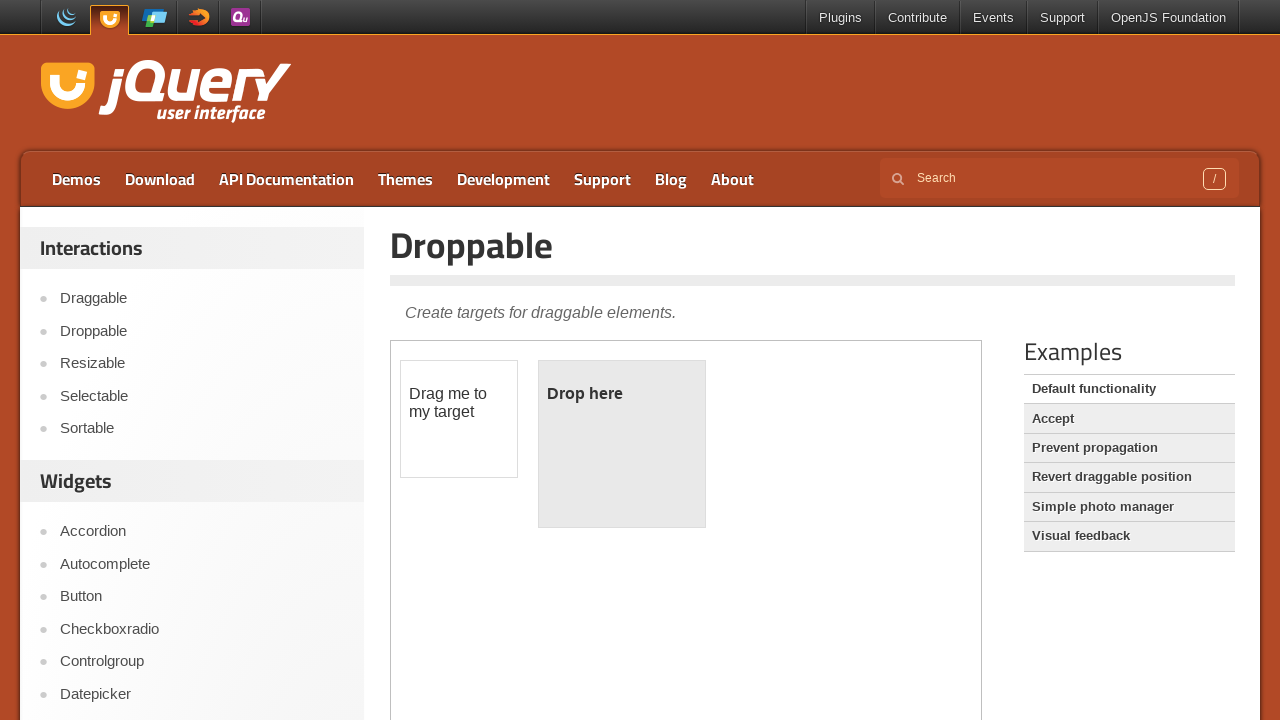

Dragged element into drop zone at (622, 444)
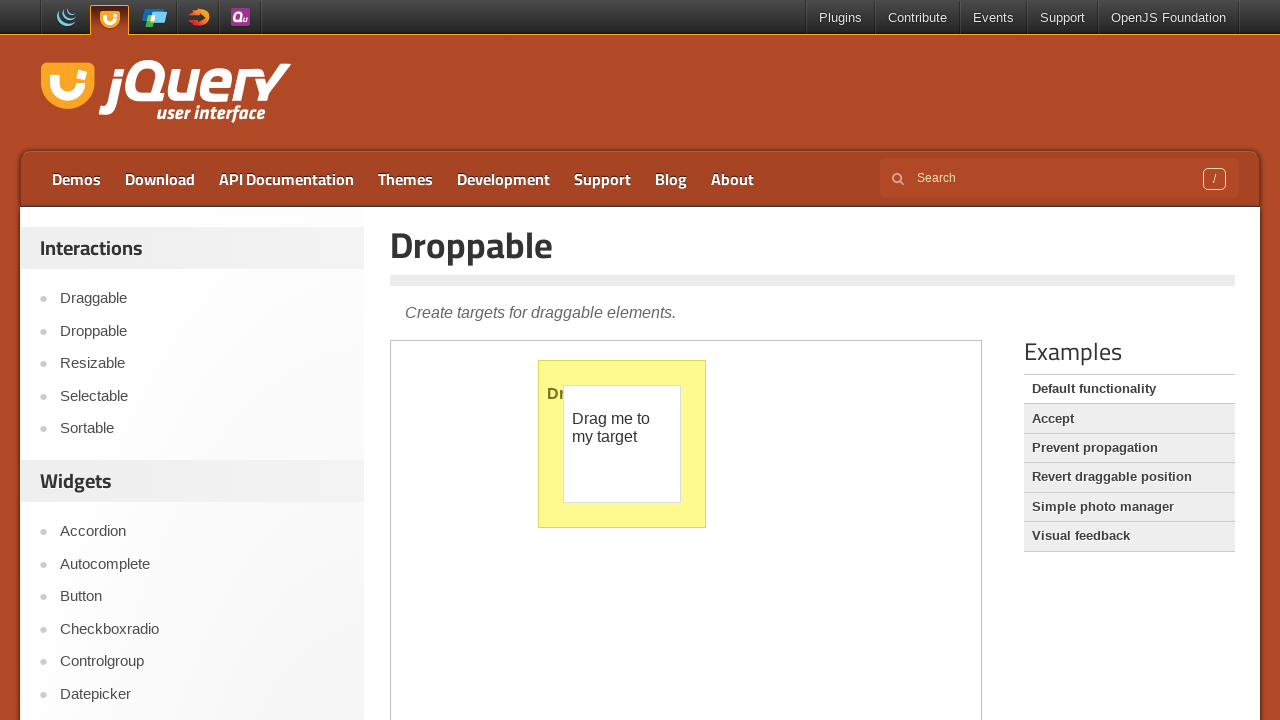

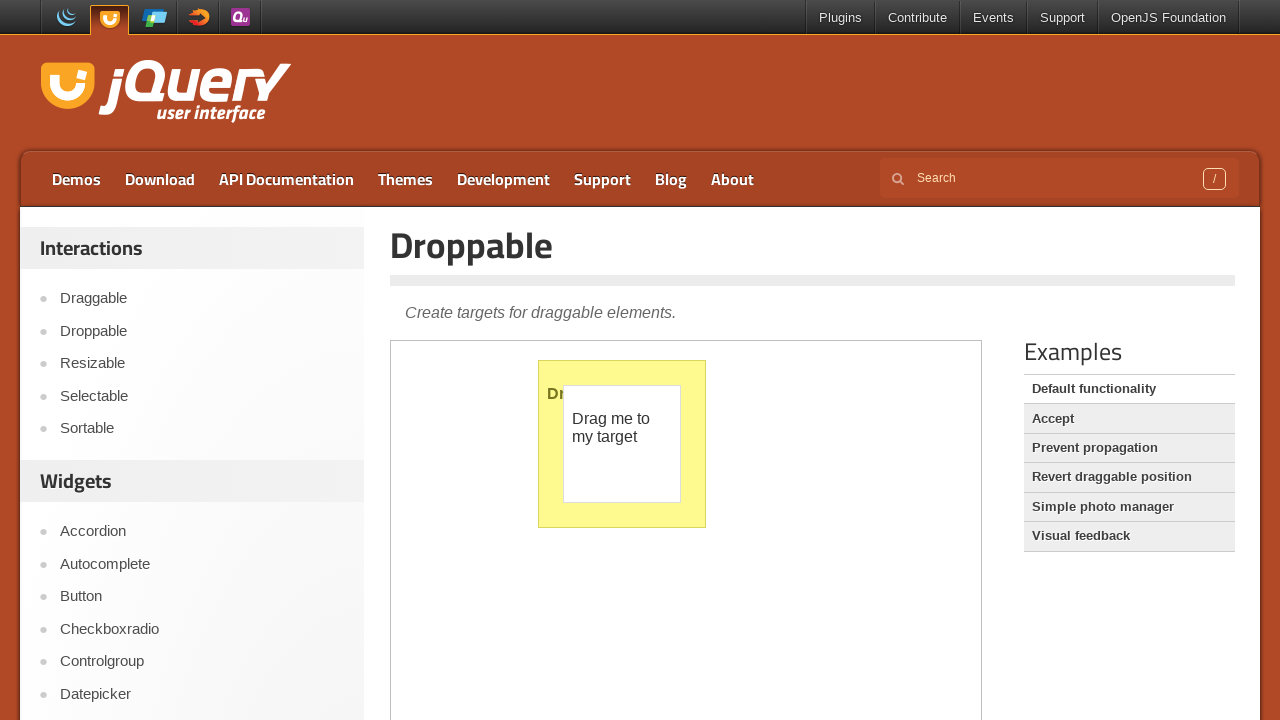